Tests the download functionality on the DemoQA upload/download page by clicking the download button and waiting for the download to initiate

Starting URL: https://demoqa.com/upload-download

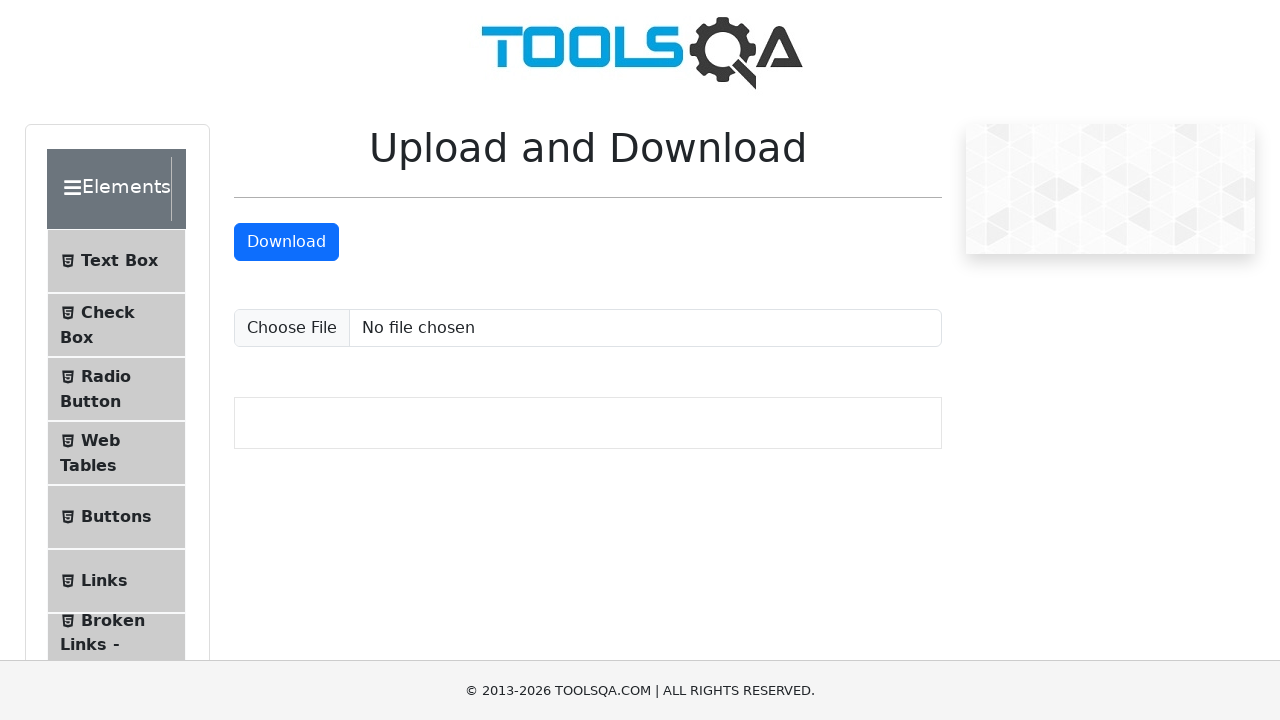

Clicked the download button to initiate file download at (286, 242) on #downloadButton
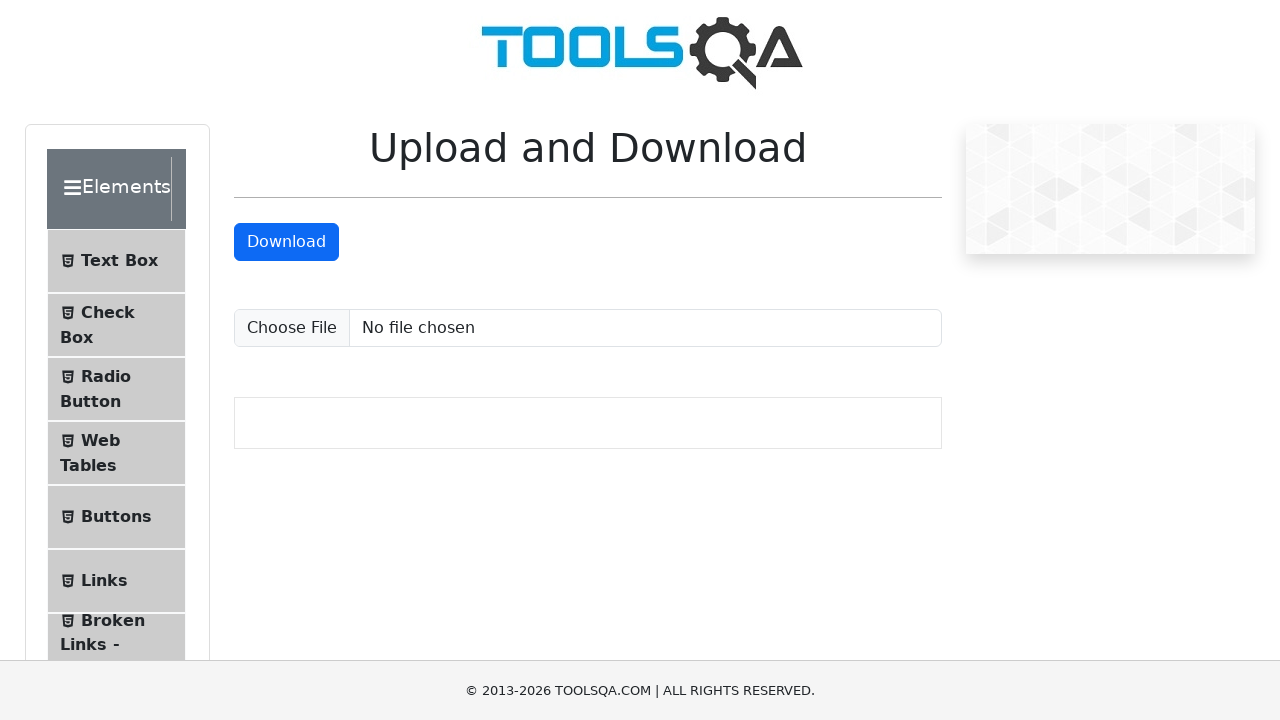

Waited 2 seconds for download to start
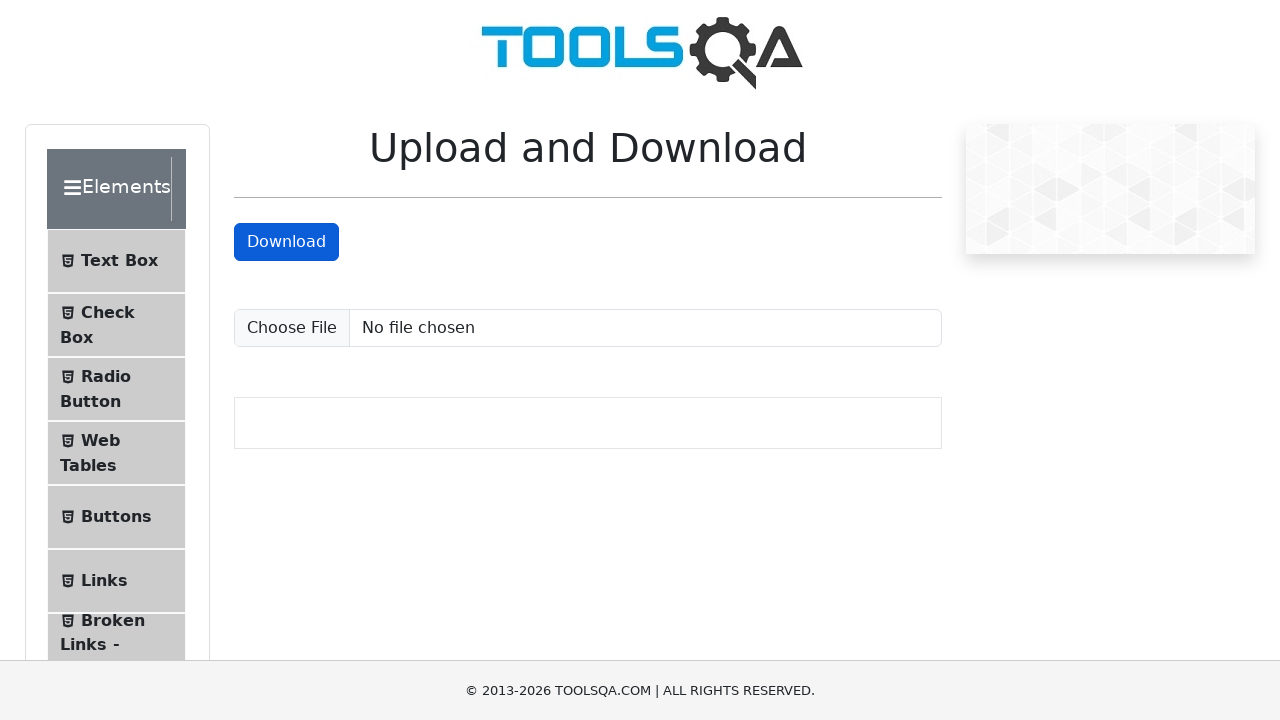

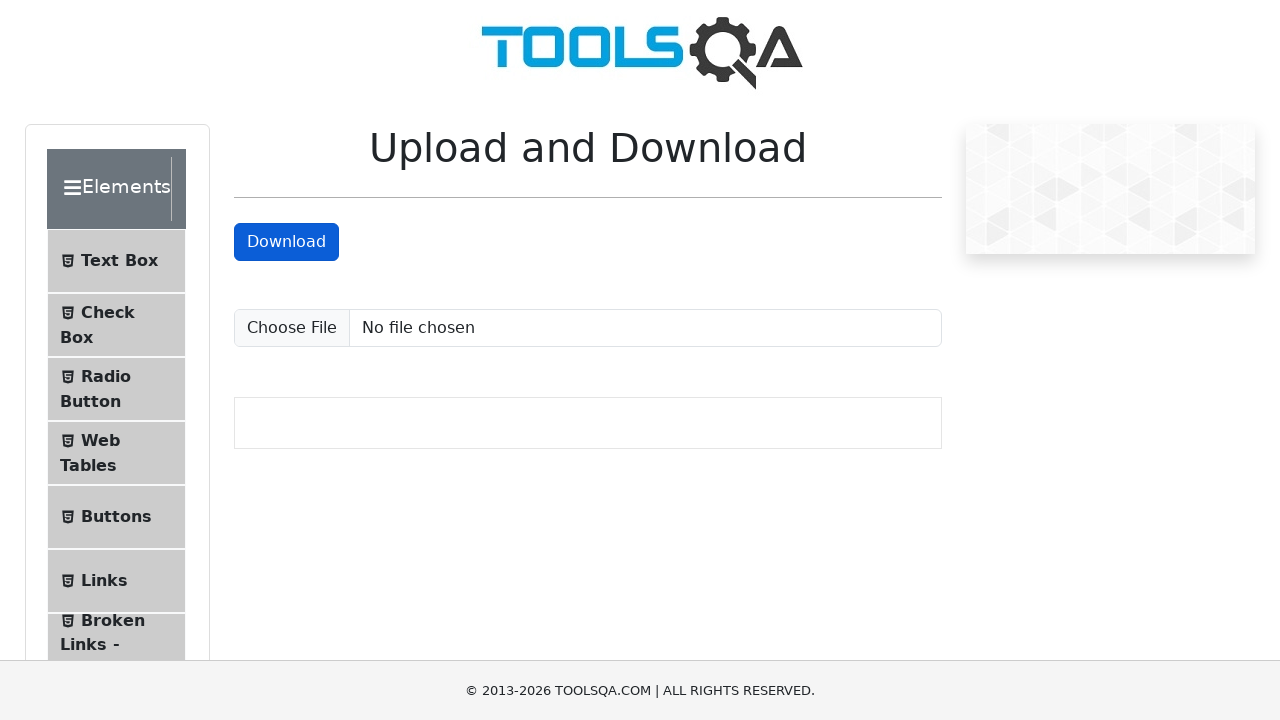